Tests that a button with id 'visibleAfter' becomes visible and clickable after the page loads, verifying dynamic element visibility behavior on the DemoQA dynamic properties page.

Starting URL: https://demoqa.com/dynamic-properties

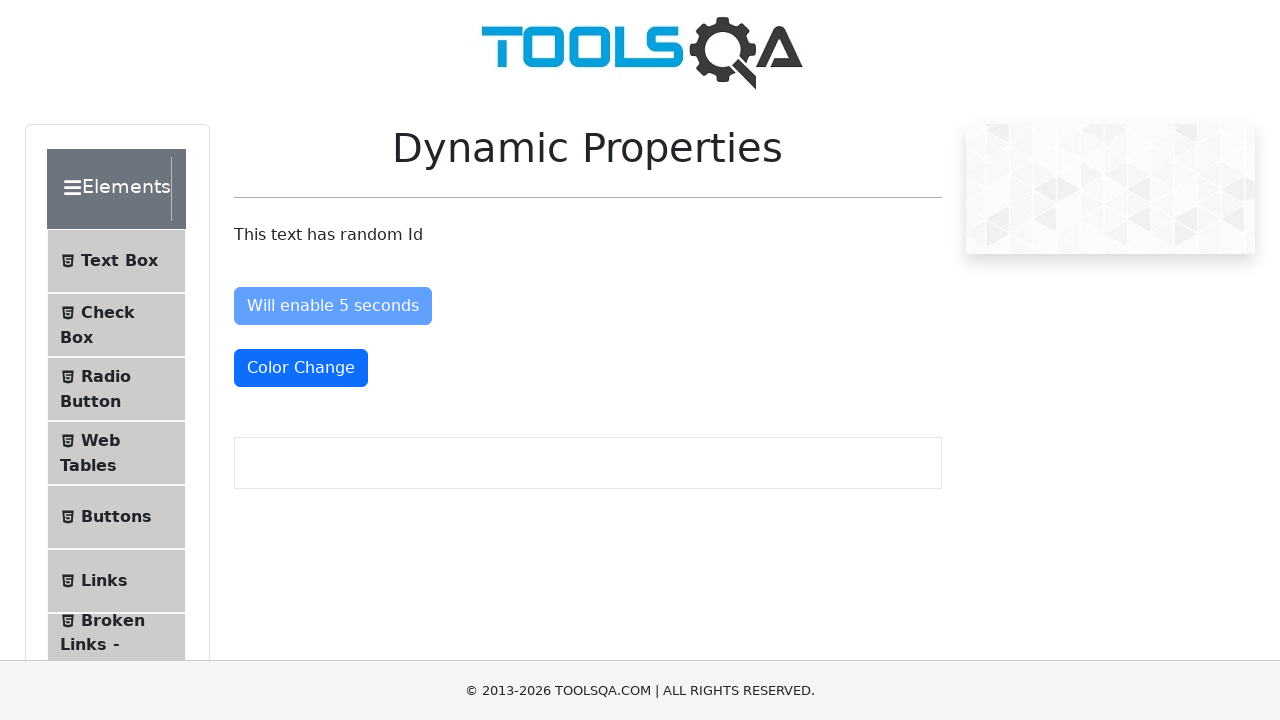

Waited for 'Visible After 5 Seconds' button to become visible
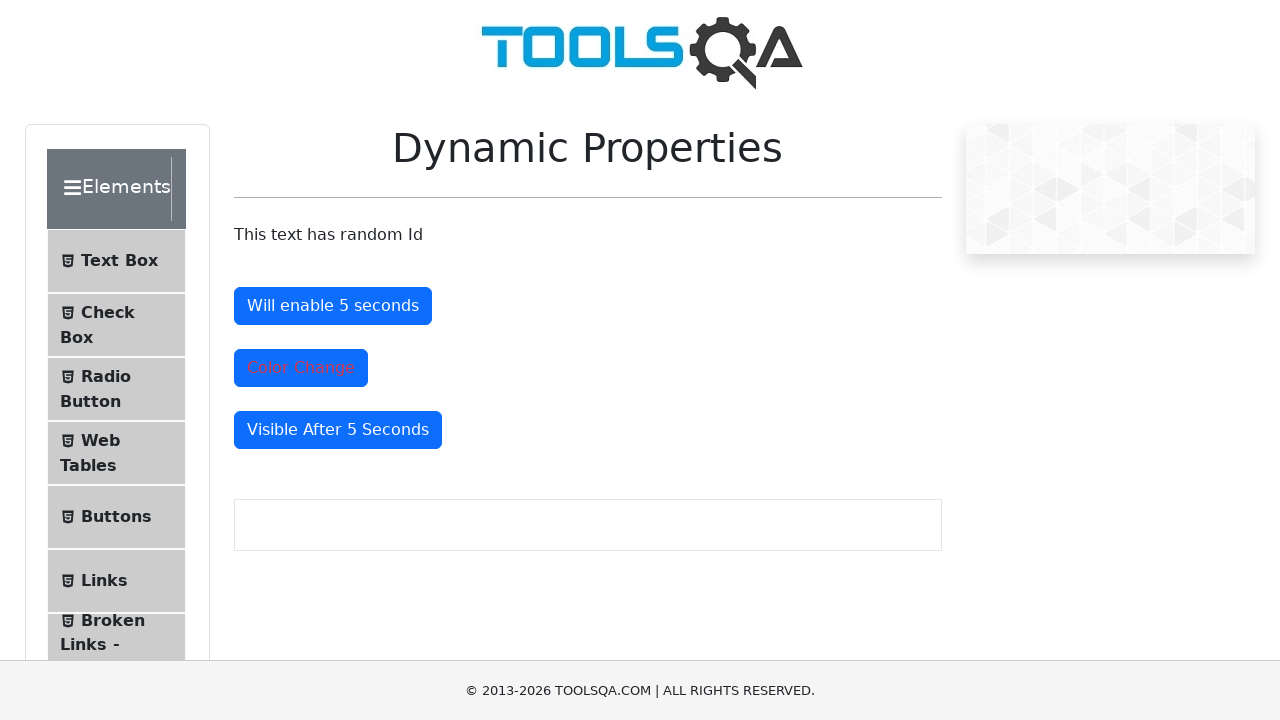

Located the 'visibleAfter' button element
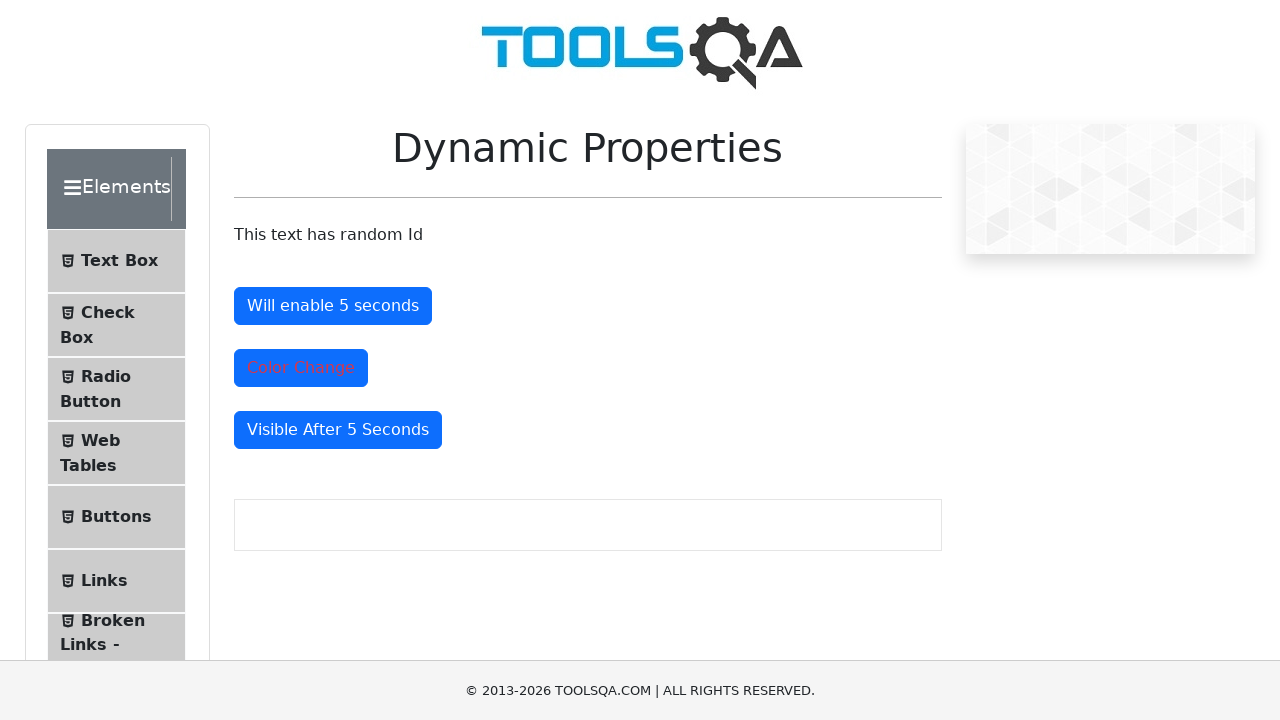

Verified that the 'visibleAfter' button is enabled and clickable
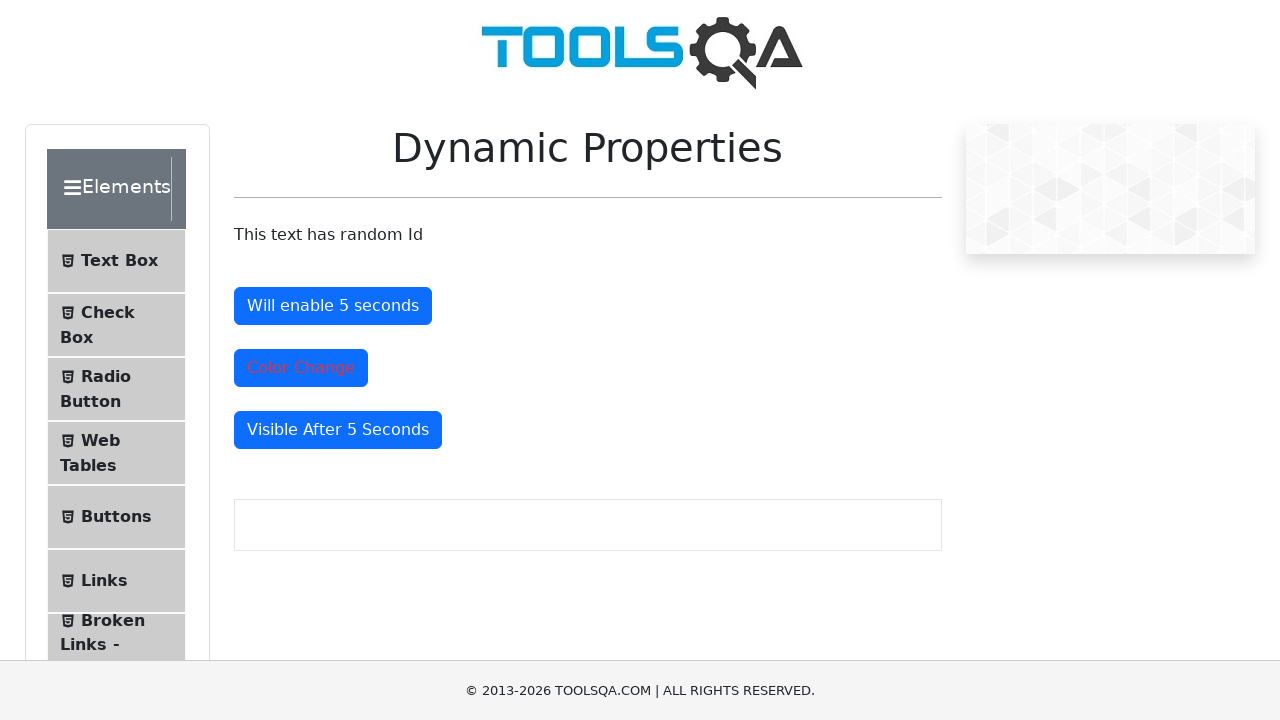

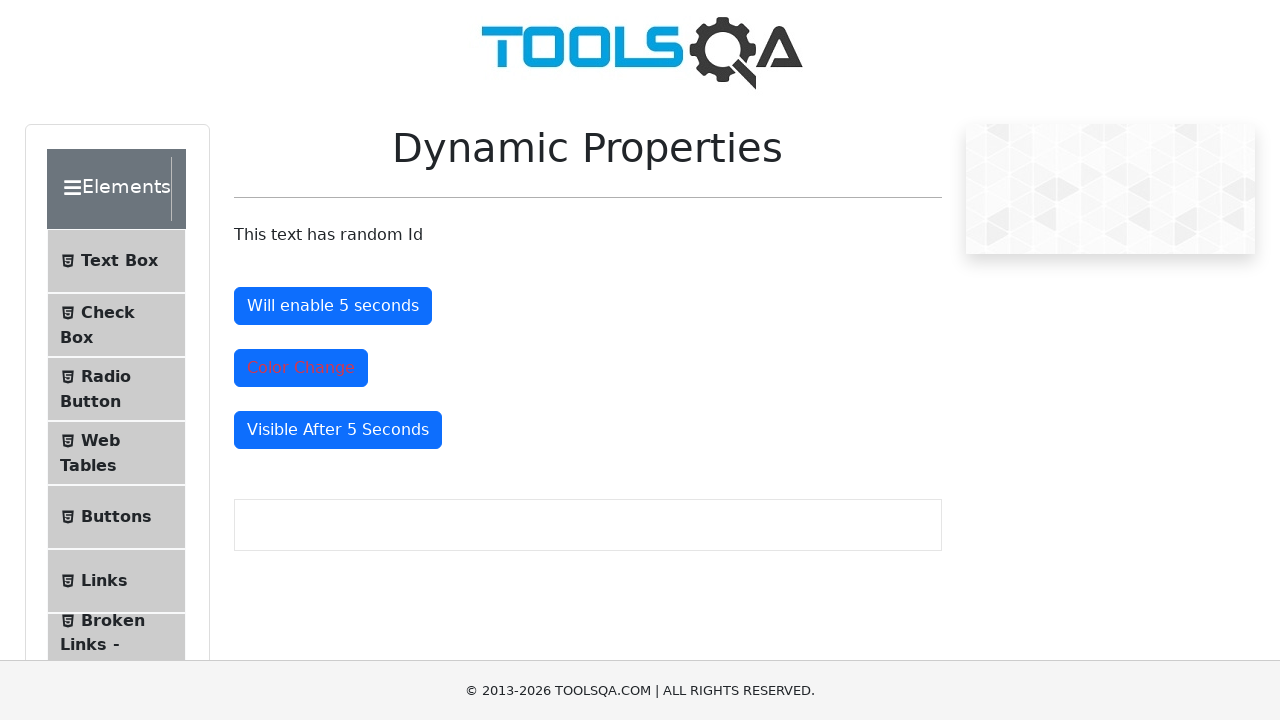